Tests navigation to the unknown charges help page by clicking the appropriate help button

Starting URL: https://help.steampowered.com

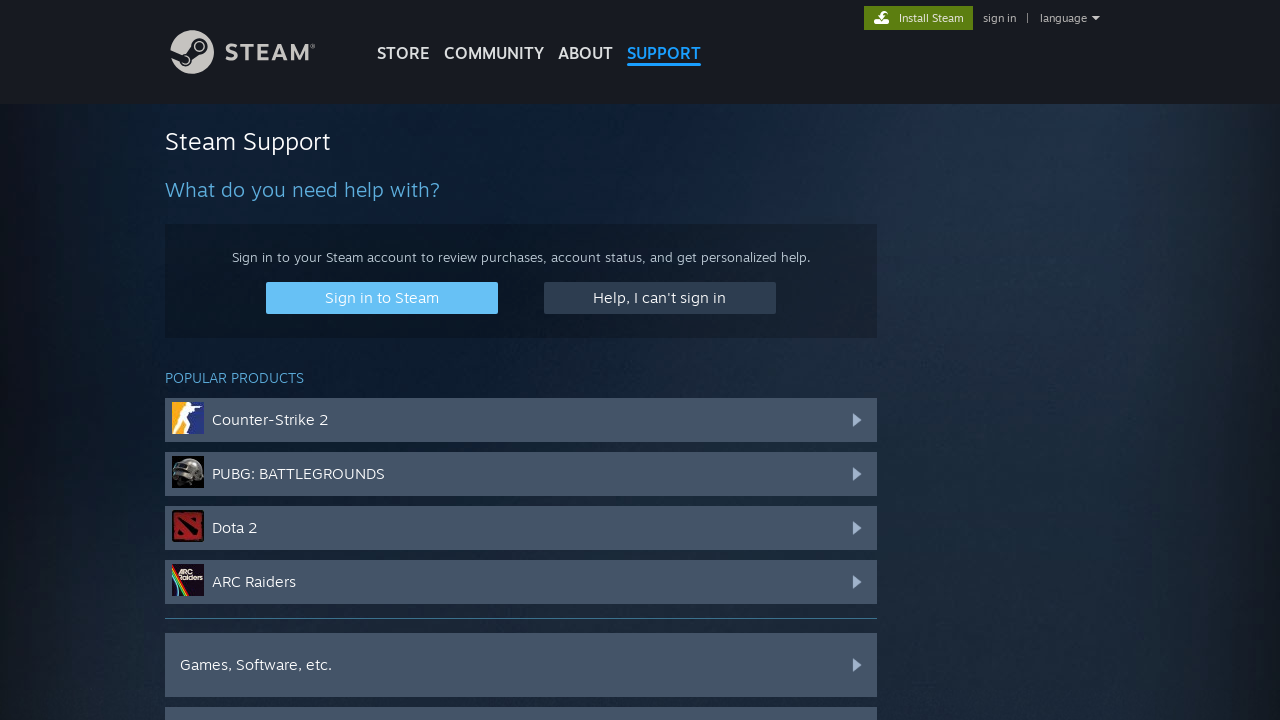

Clicked 'I have charges from Steam that I didn't make' button (8th help button) at (521, 360) on .help_wizard_button_large >> nth=7
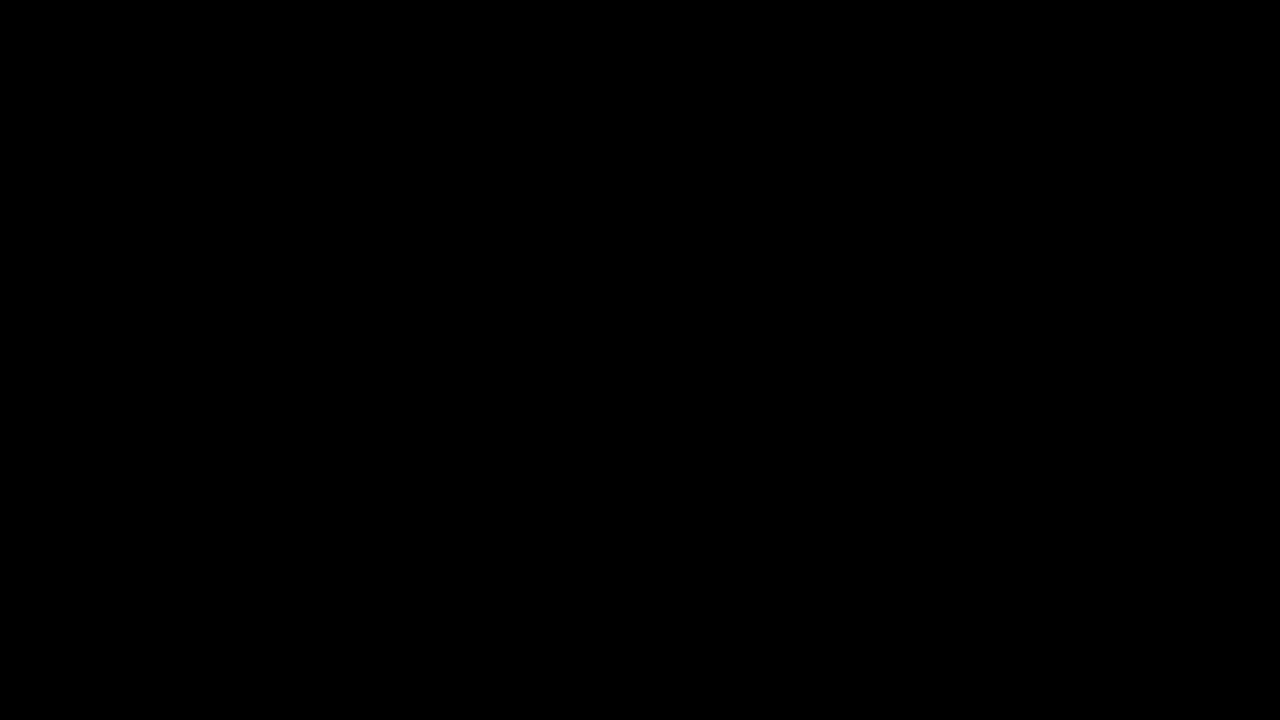

Waited for help page to load (networkidle state)
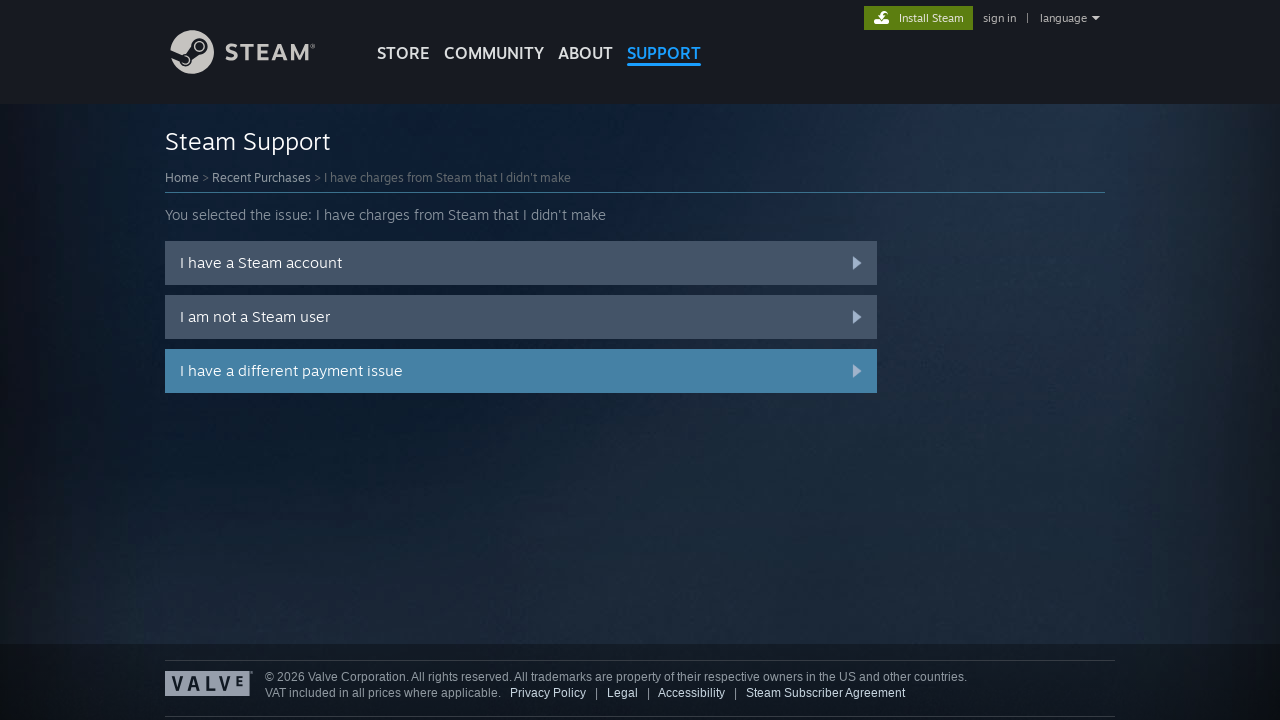

Verified navigation to unknown charges help page URL
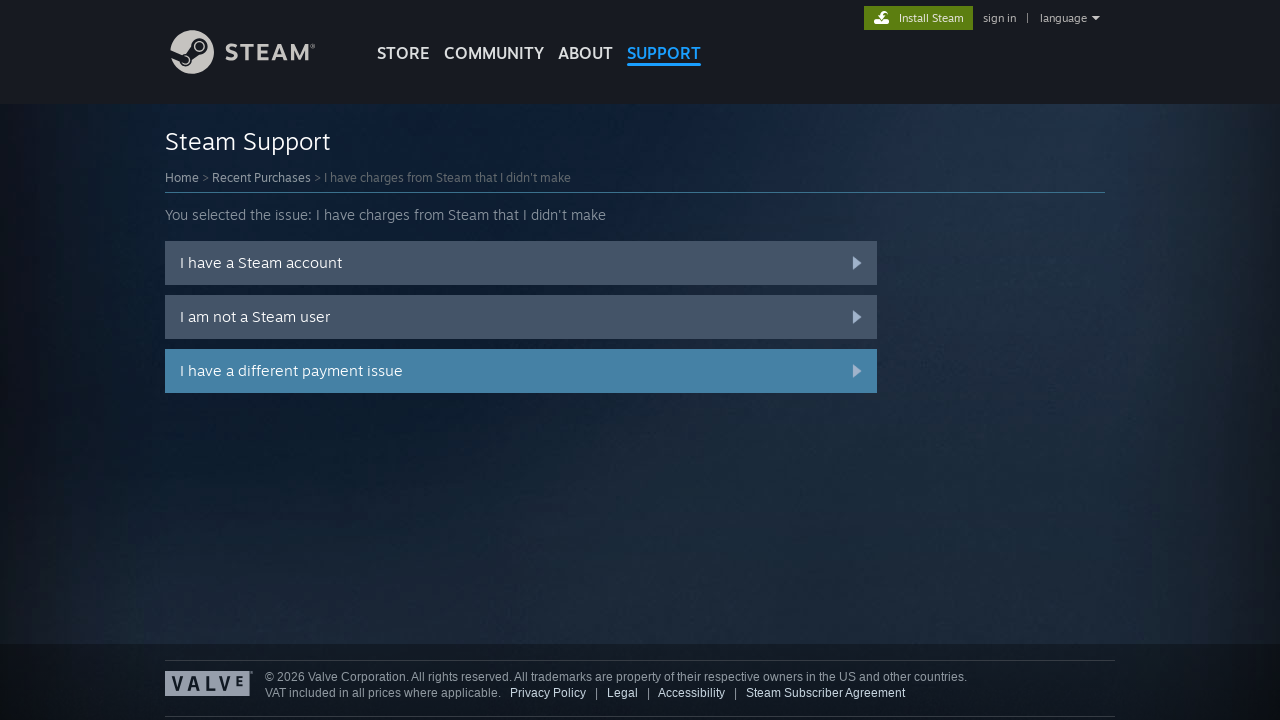

Verified page title is 'Steam Support'
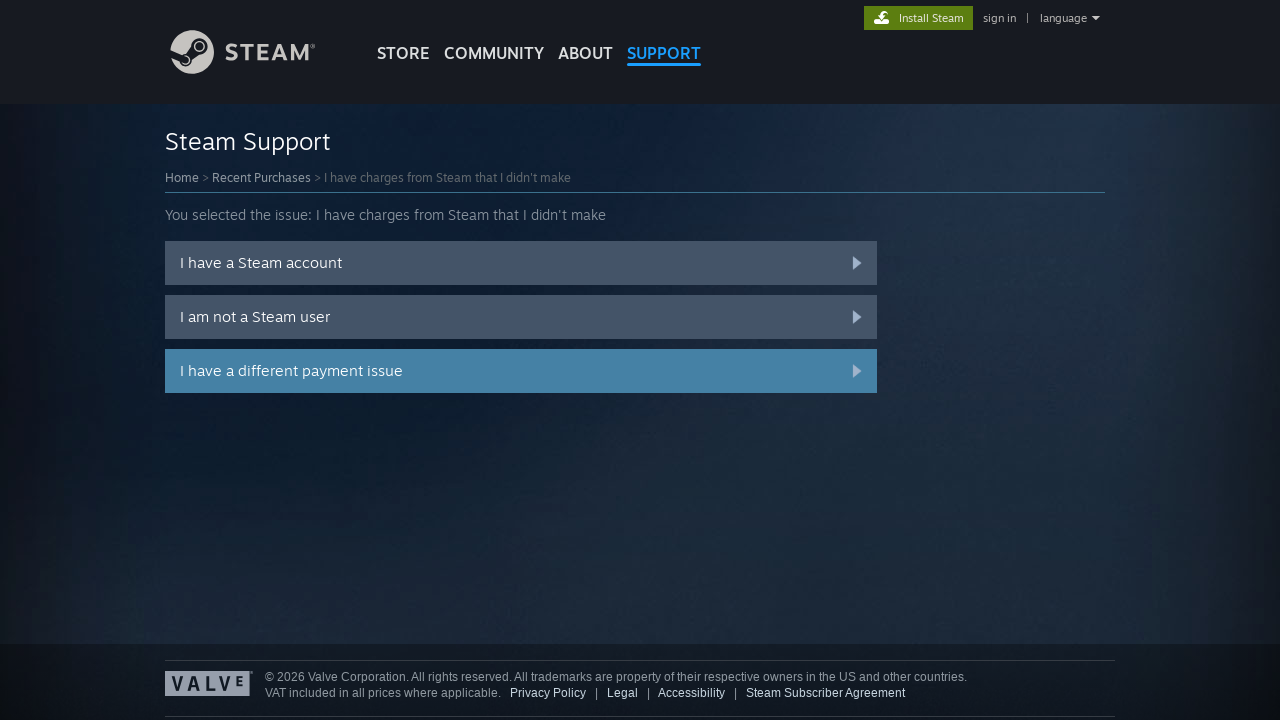

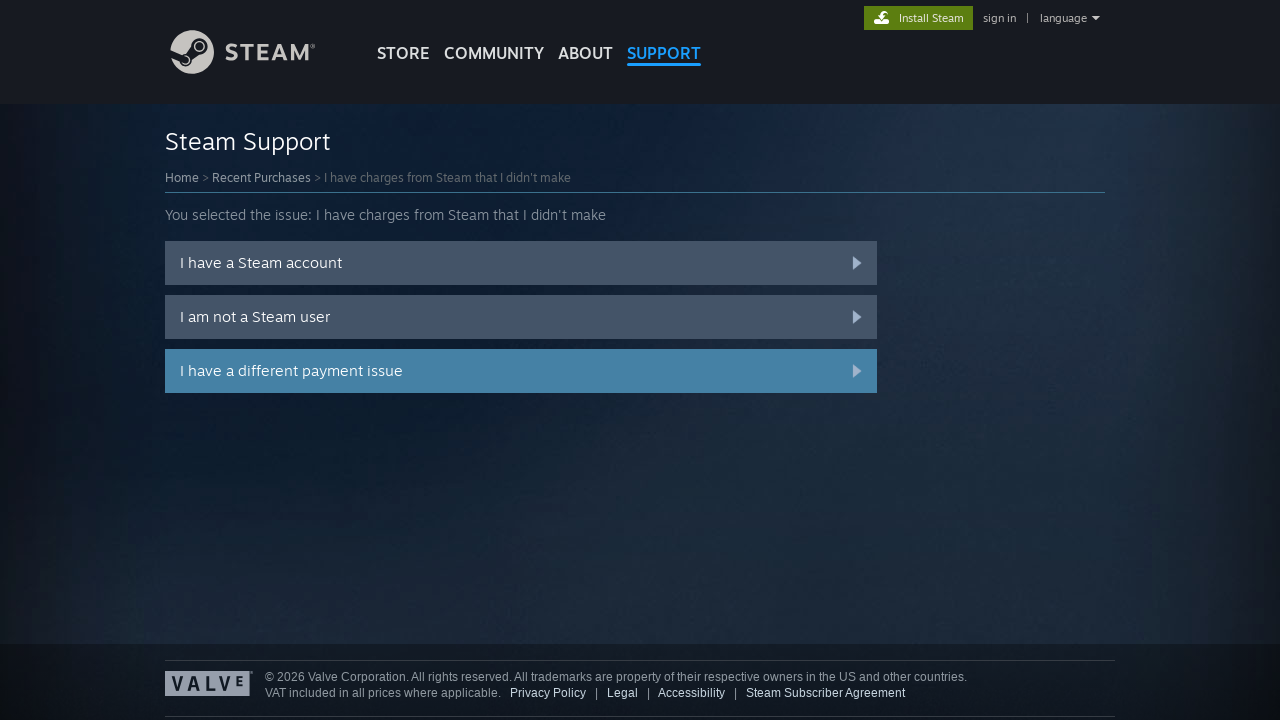